Tests that clicking the Due column header twice sorts the table values in descending order by verifying each due amount is greater than or equal to the next one.

Starting URL: http://the-internet.herokuapp.com/tables

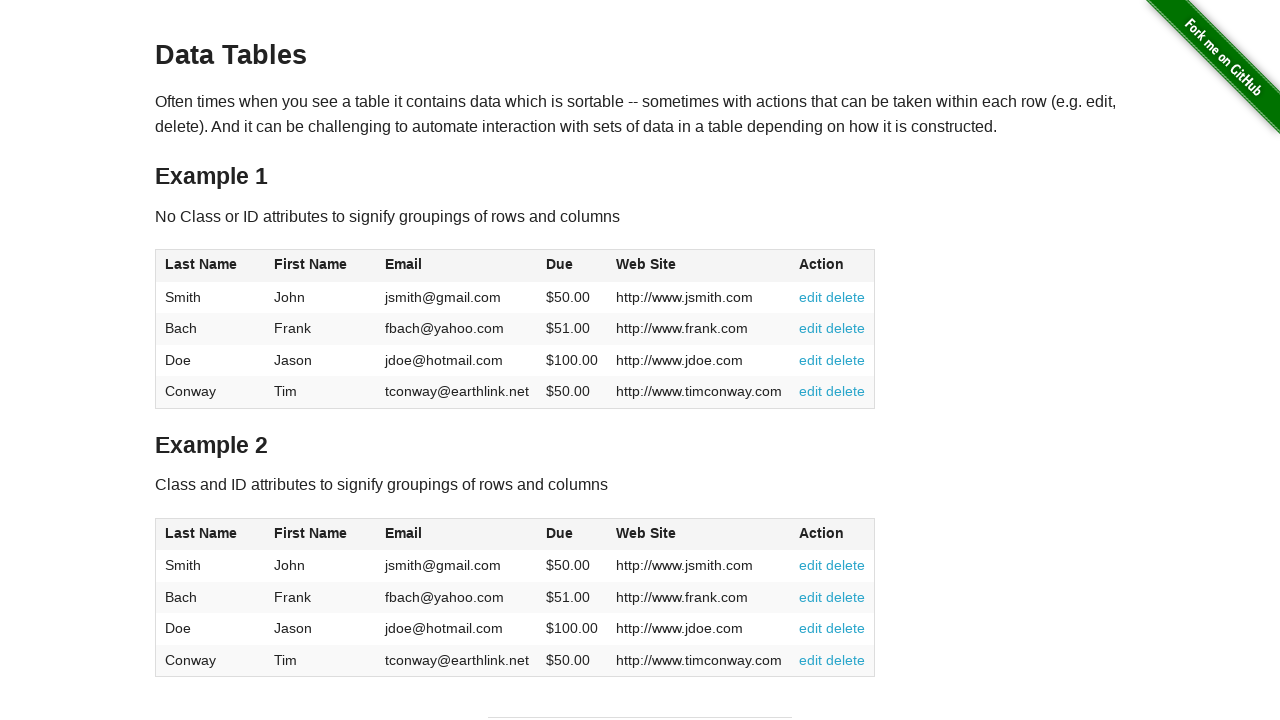

Clicked Due column header first time at (572, 266) on #table1 thead tr th:nth-of-type(4)
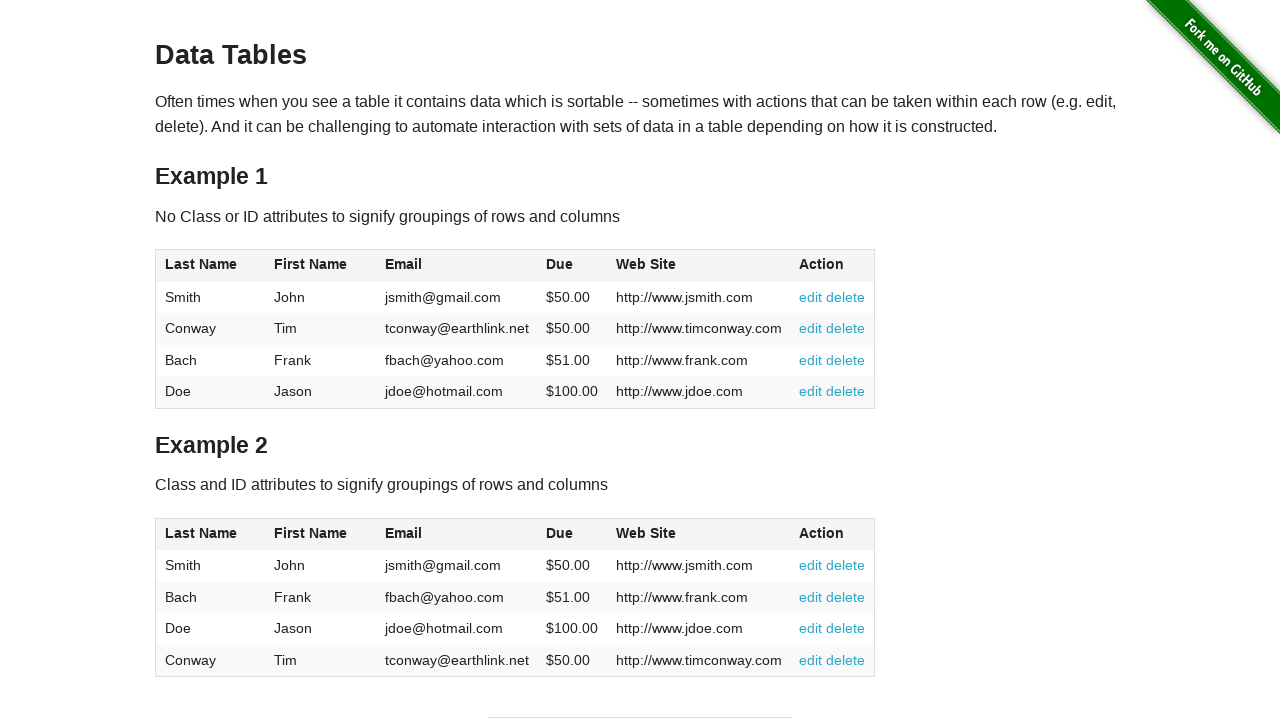

Clicked Due column header second time to sort descending at (572, 266) on #table1 thead tr th:nth-of-type(4)
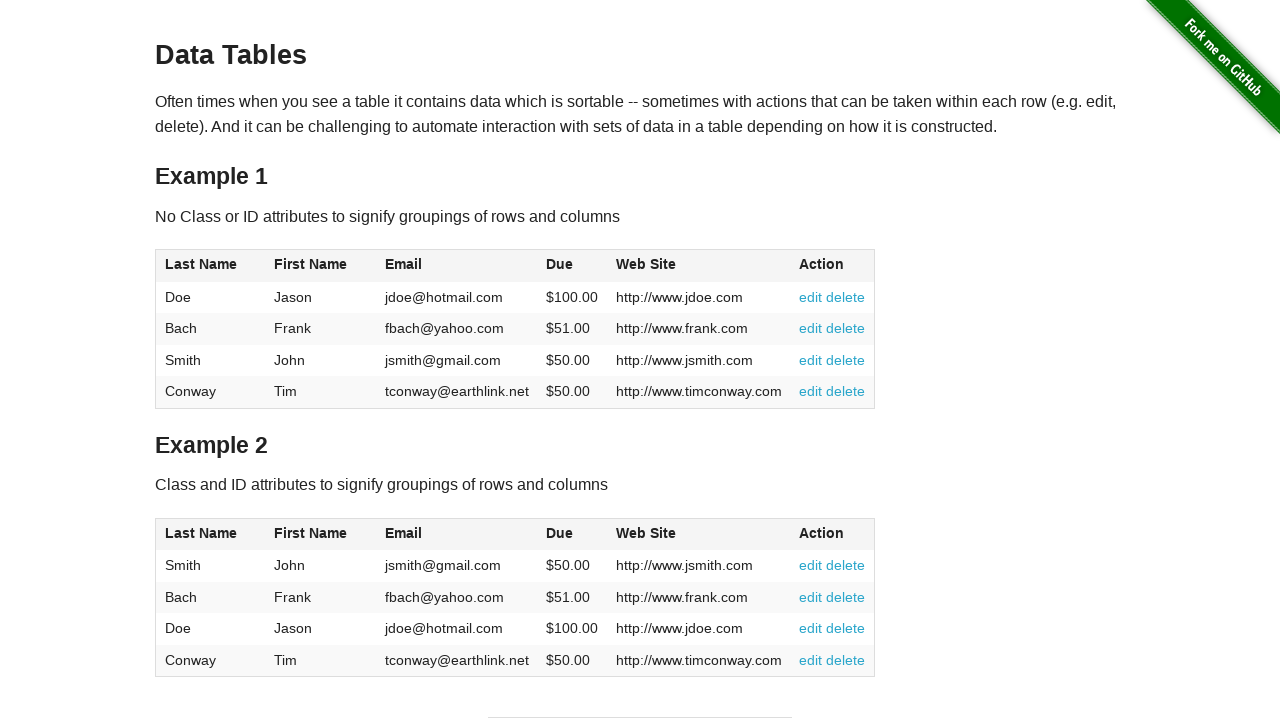

Table due column data loaded
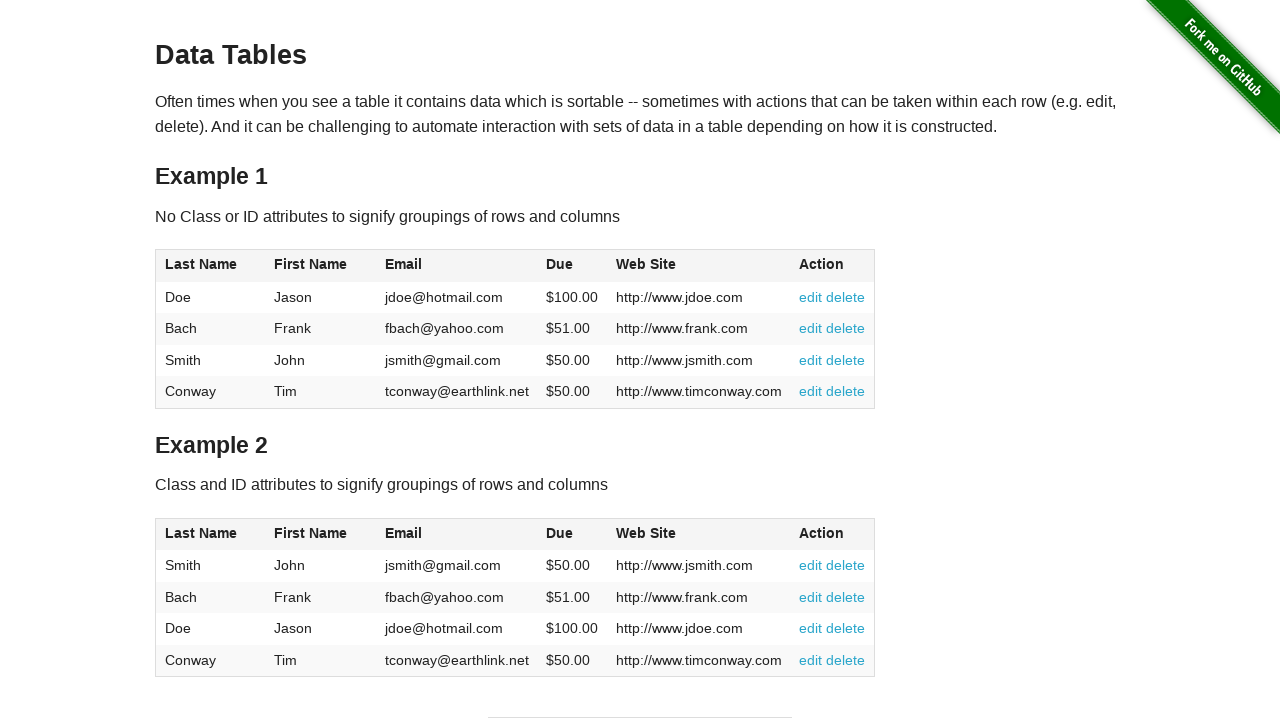

Retrieved all due values from table
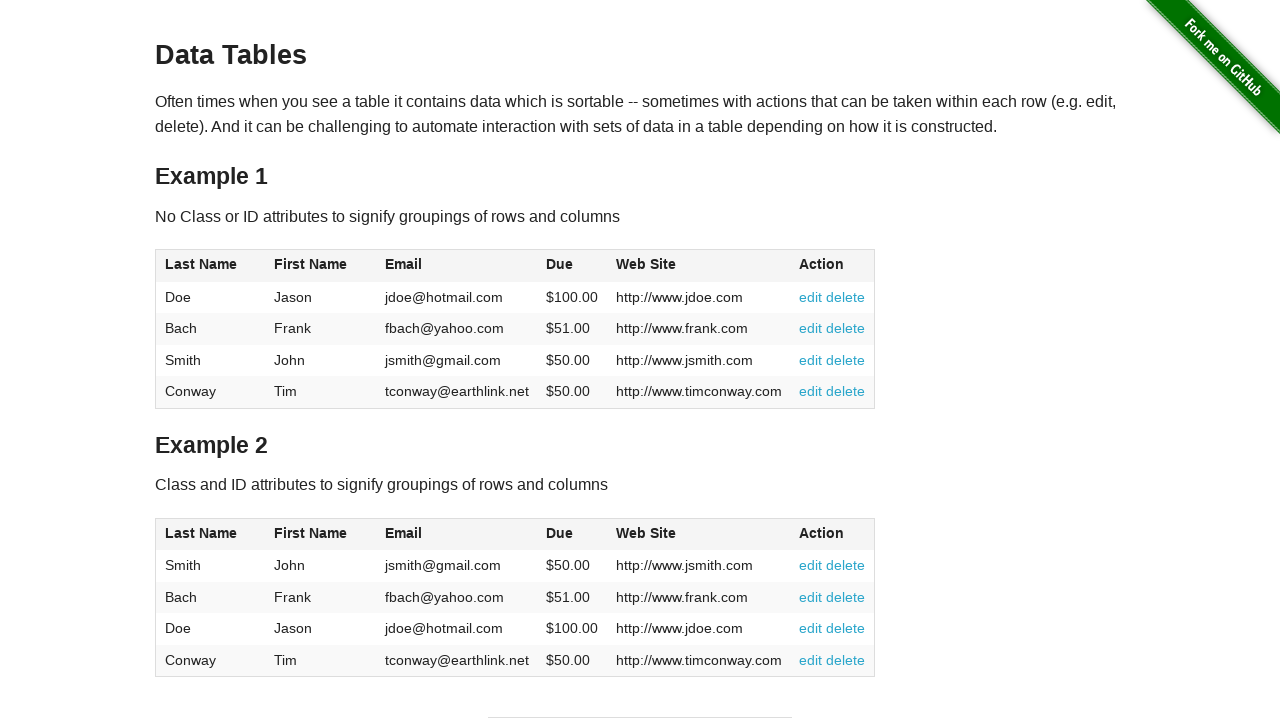

Parsed 4 due values from table cells
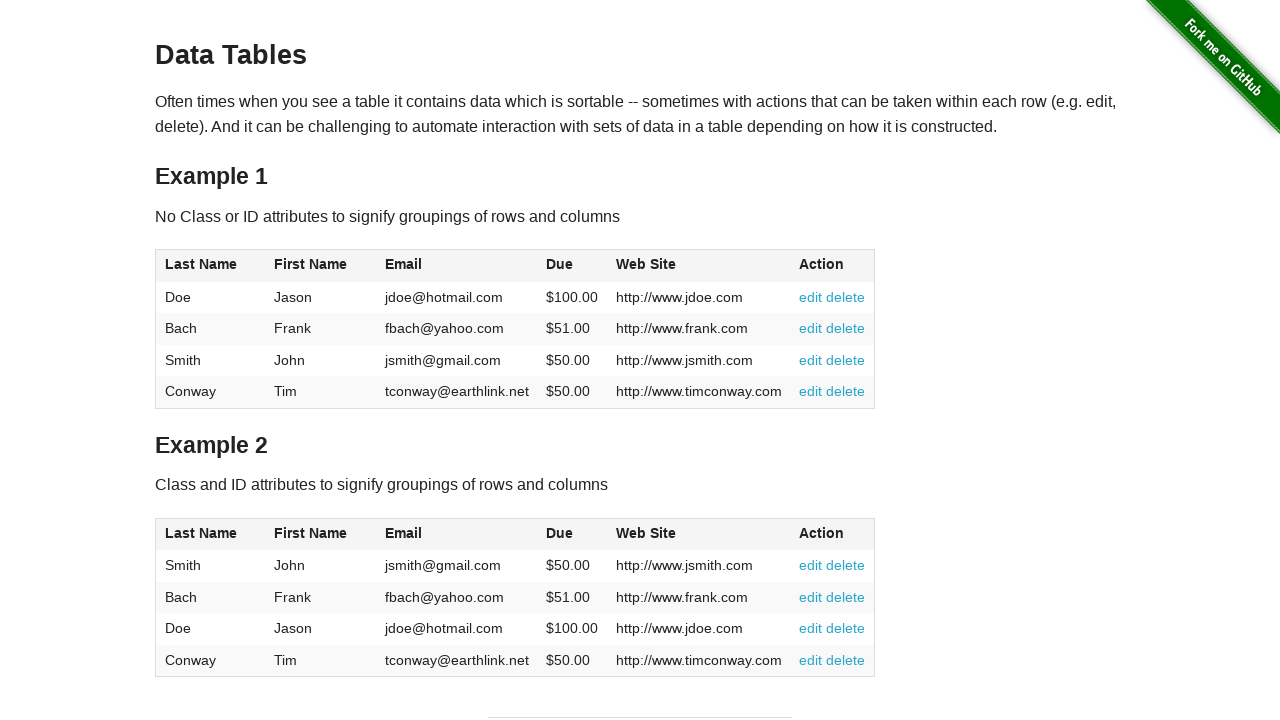

Verified due value 100.0 >= 51.0
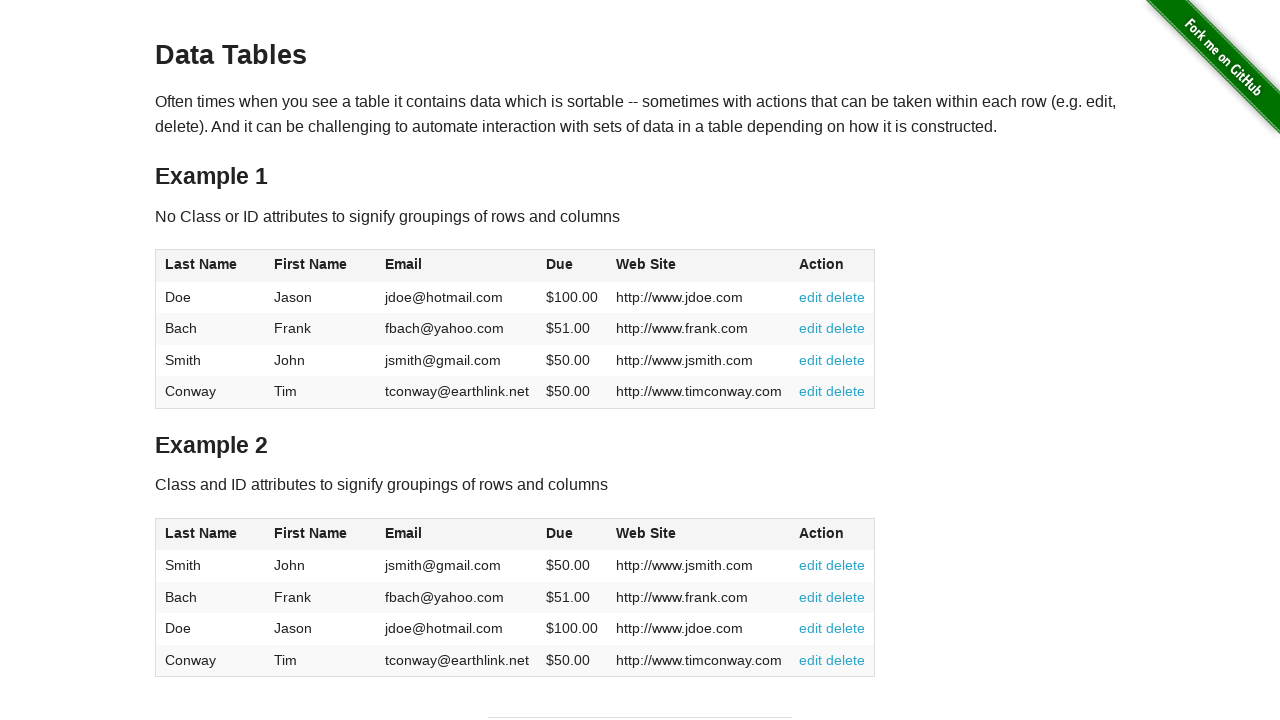

Verified due value 51.0 >= 50.0
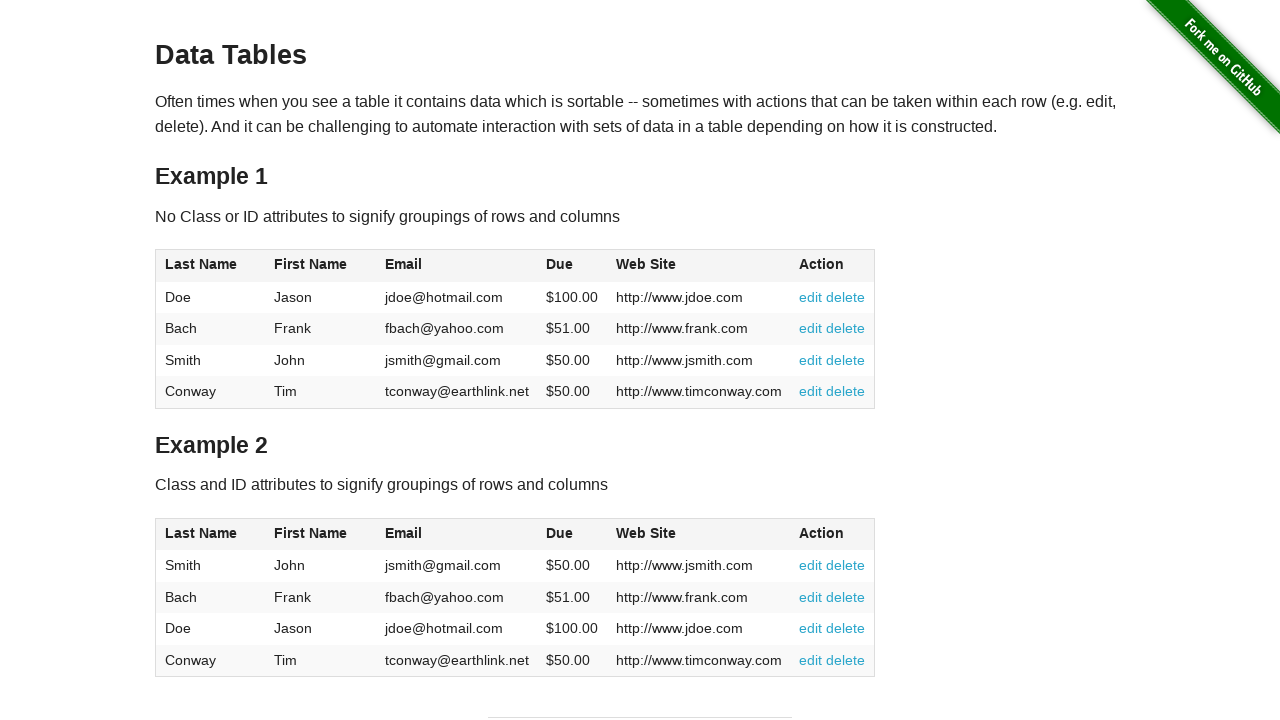

Verified due value 50.0 >= 50.0
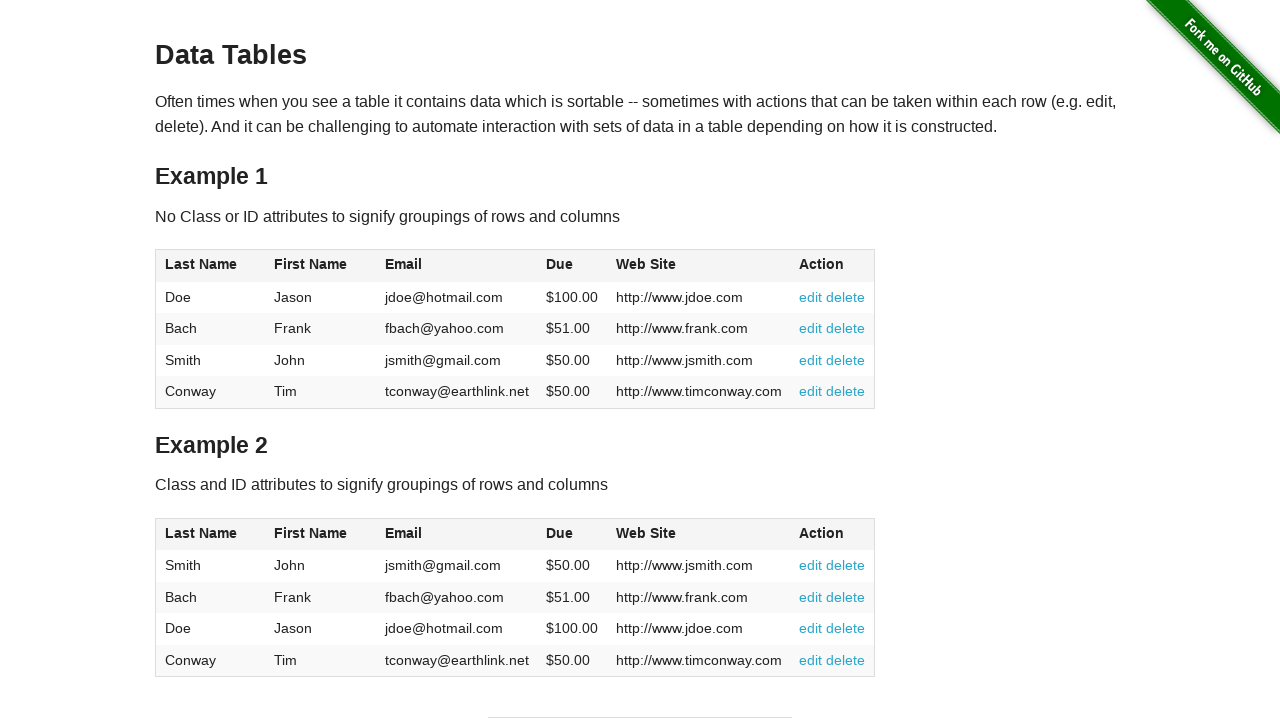

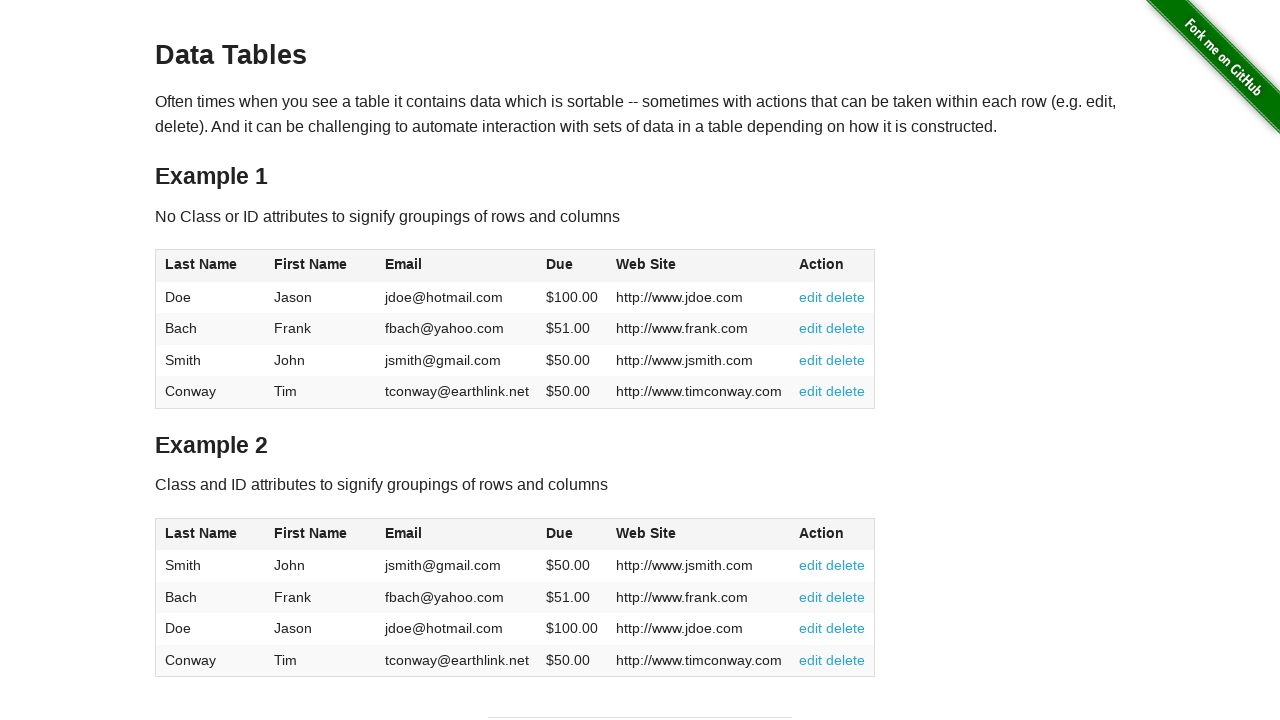